Tests a sample contact form by navigating to the sample forms section, filling out various form fields including name, password, email, subject, and questions, then selecting an option from a dropdown menu.

Starting URL: https://www.mycontactform.com/

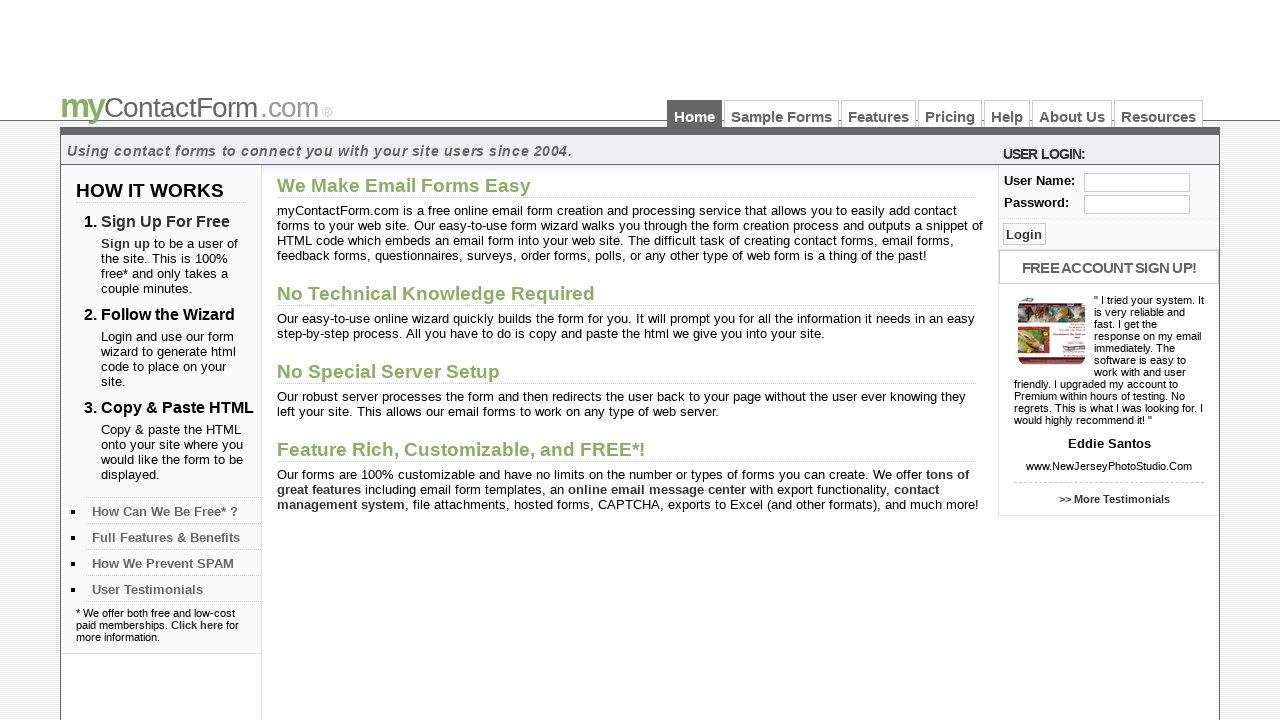

Clicked on Sample Forms link at (782, 114) on text=Sample Forms
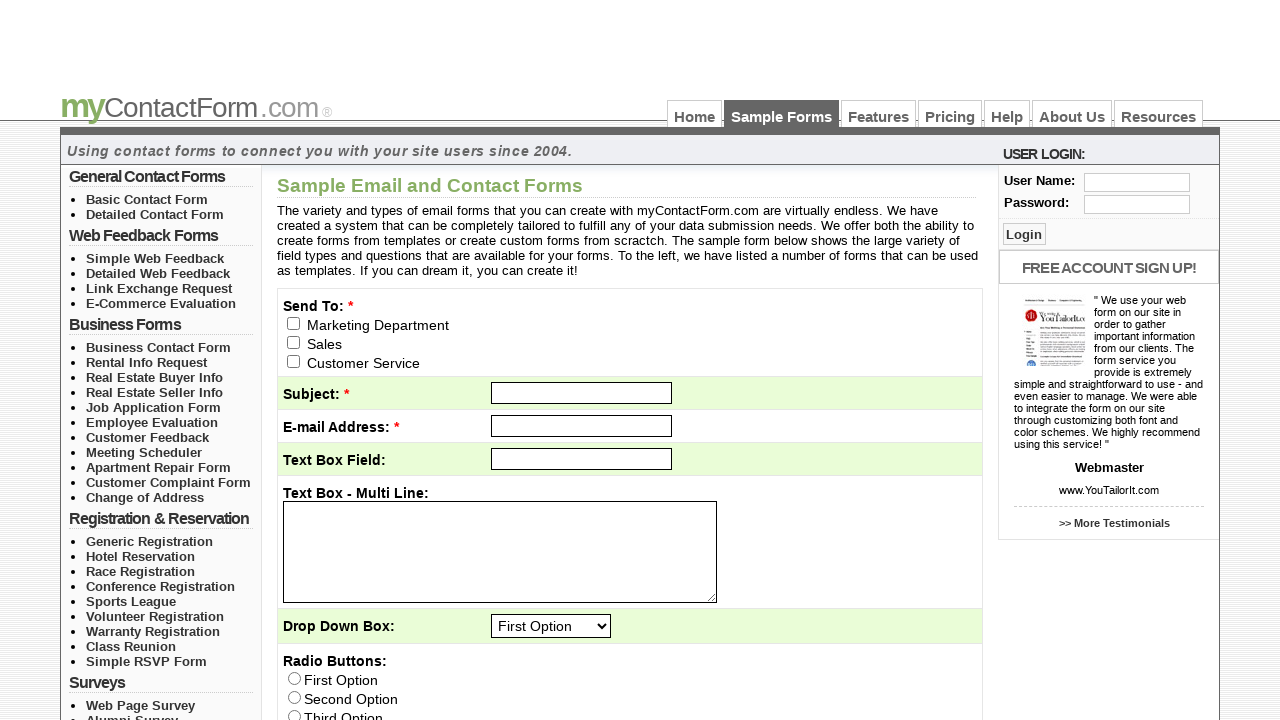

Filled in user name field with 'Preethi' on #user
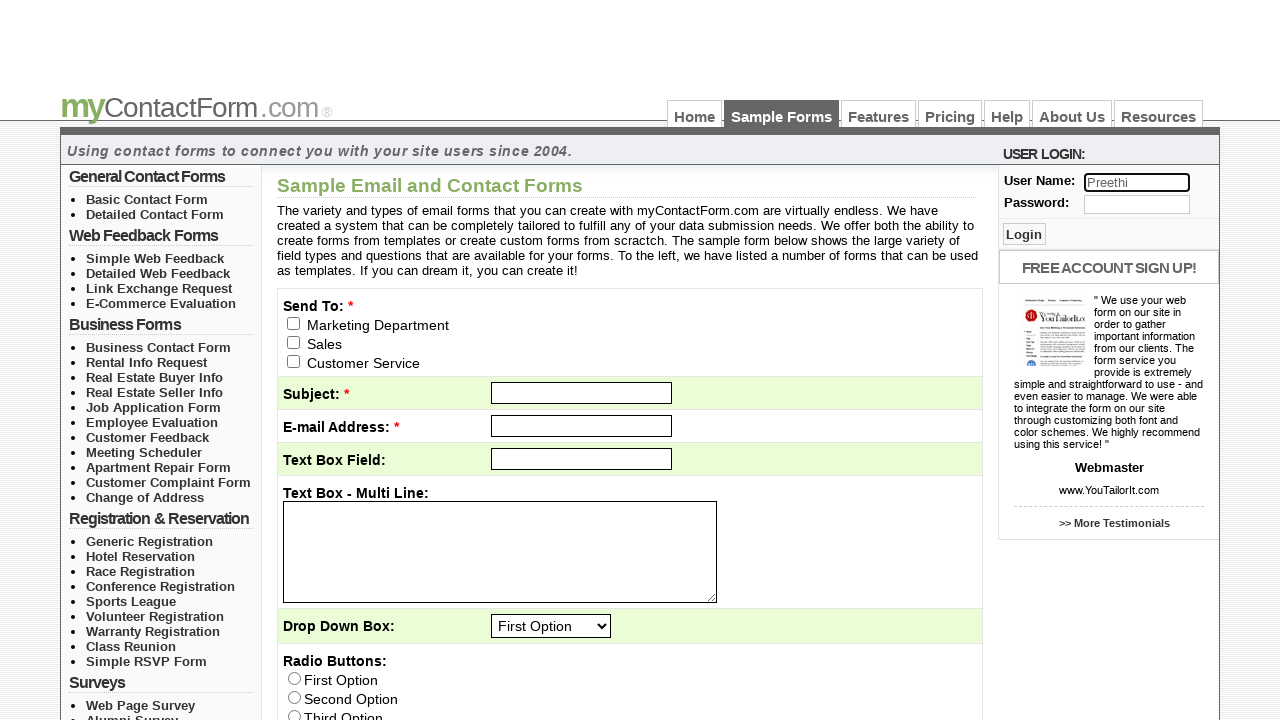

Filled in password field on #pass
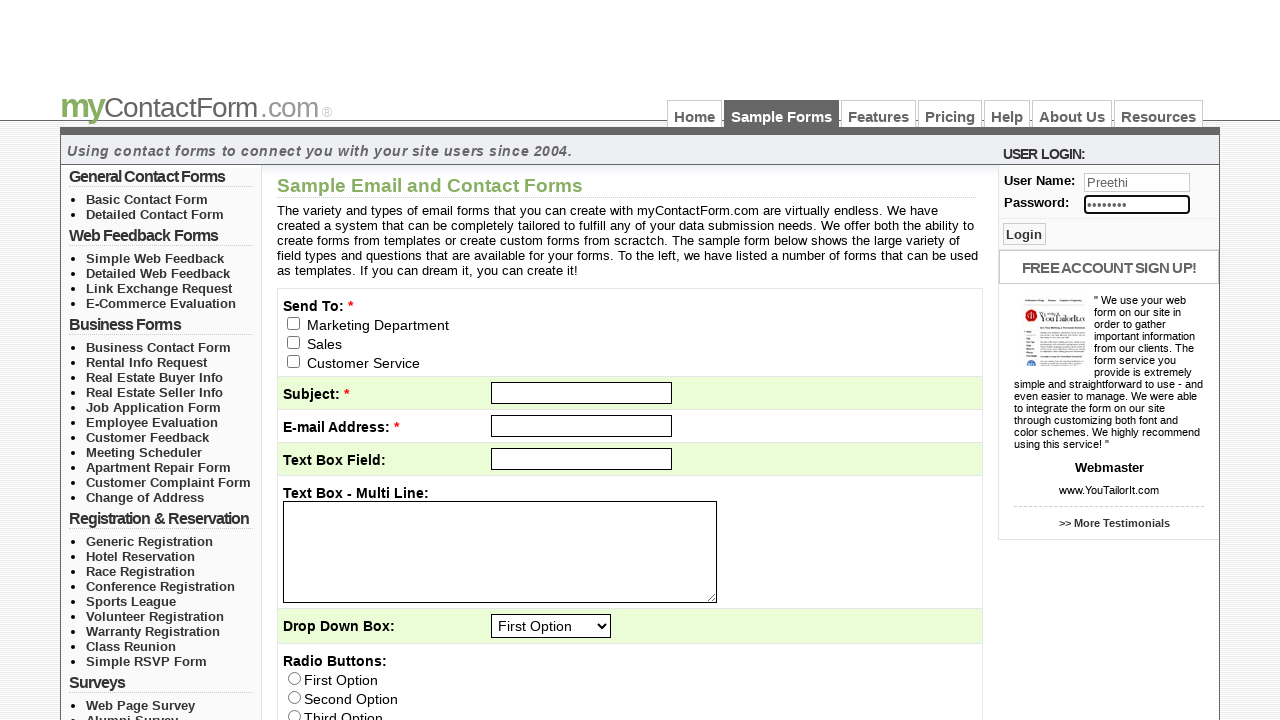

Clicked on email checkbox/field at (294, 323) on input[name='email_to[]']
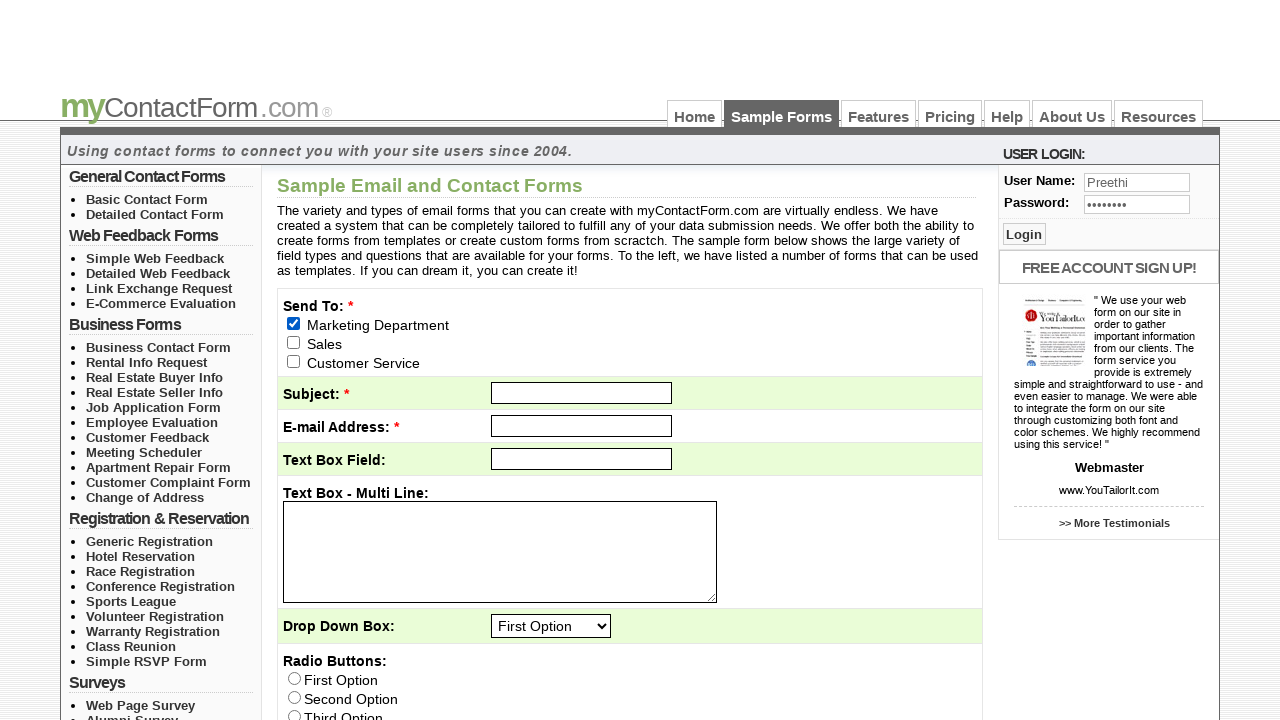

Filled in subject field with 'Software Testing' on #subject
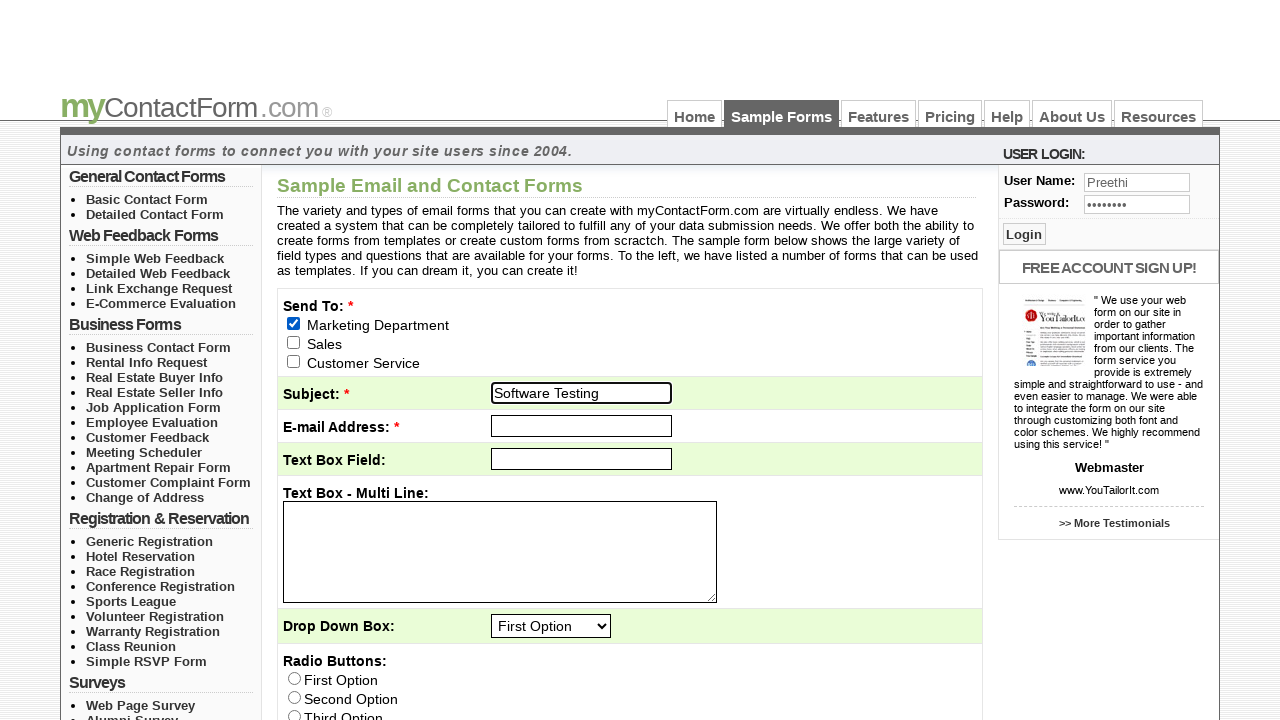

Filled in email field with 'PreethiG@gmail.com' on #email
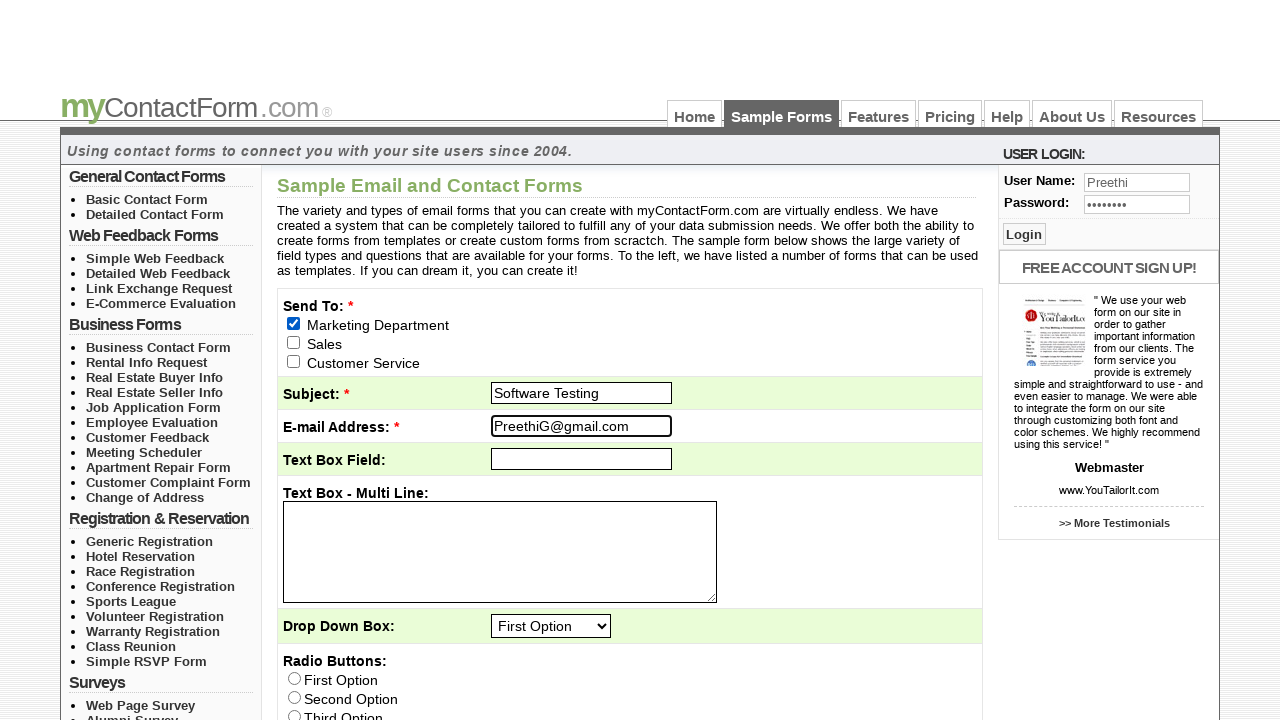

Filled in question 1 field with 'OOPS Concept' on #q1
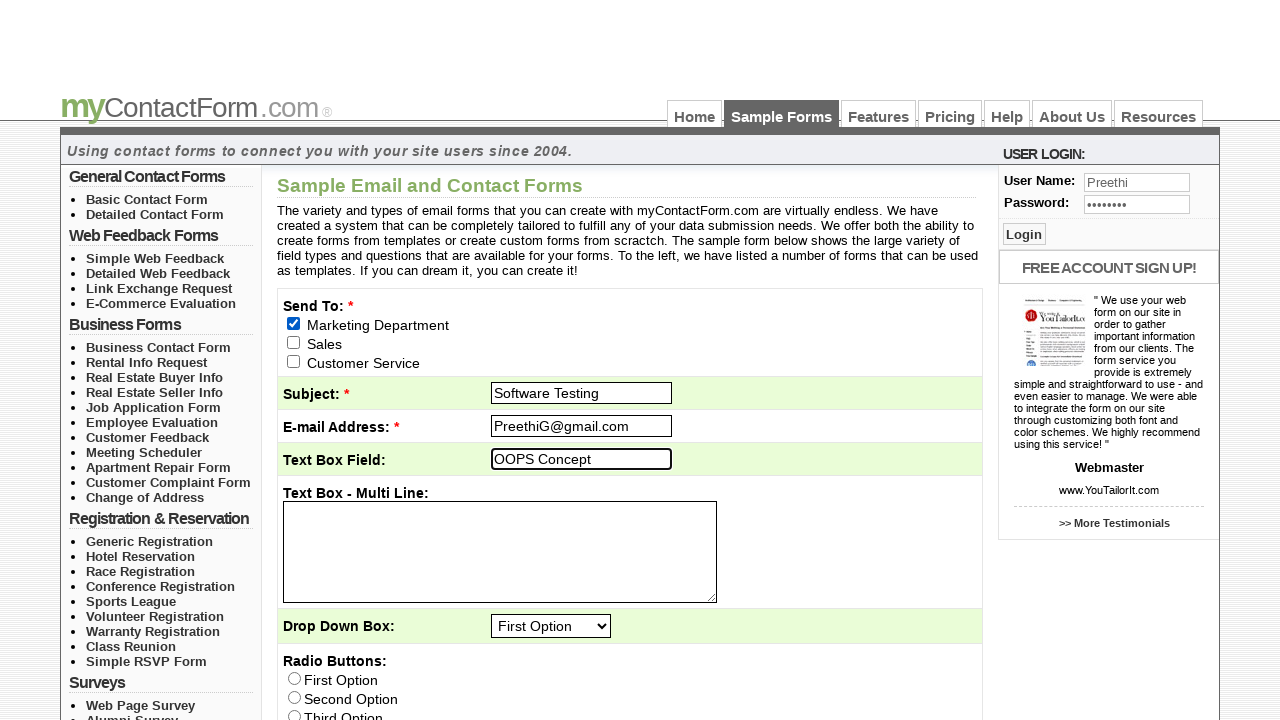

Filled in question 2 field with 'Inheritance, Abstraction, Interface' on #q2
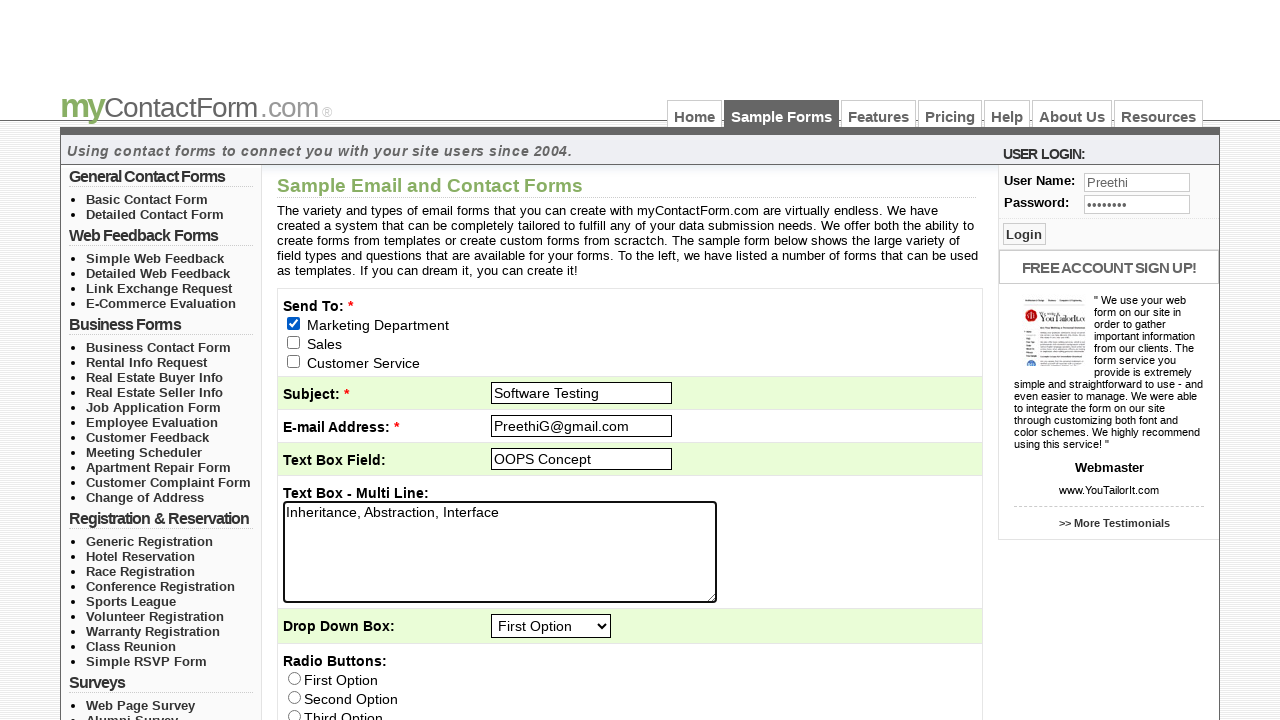

Selected 'First Option' from dropdown menu on #q3
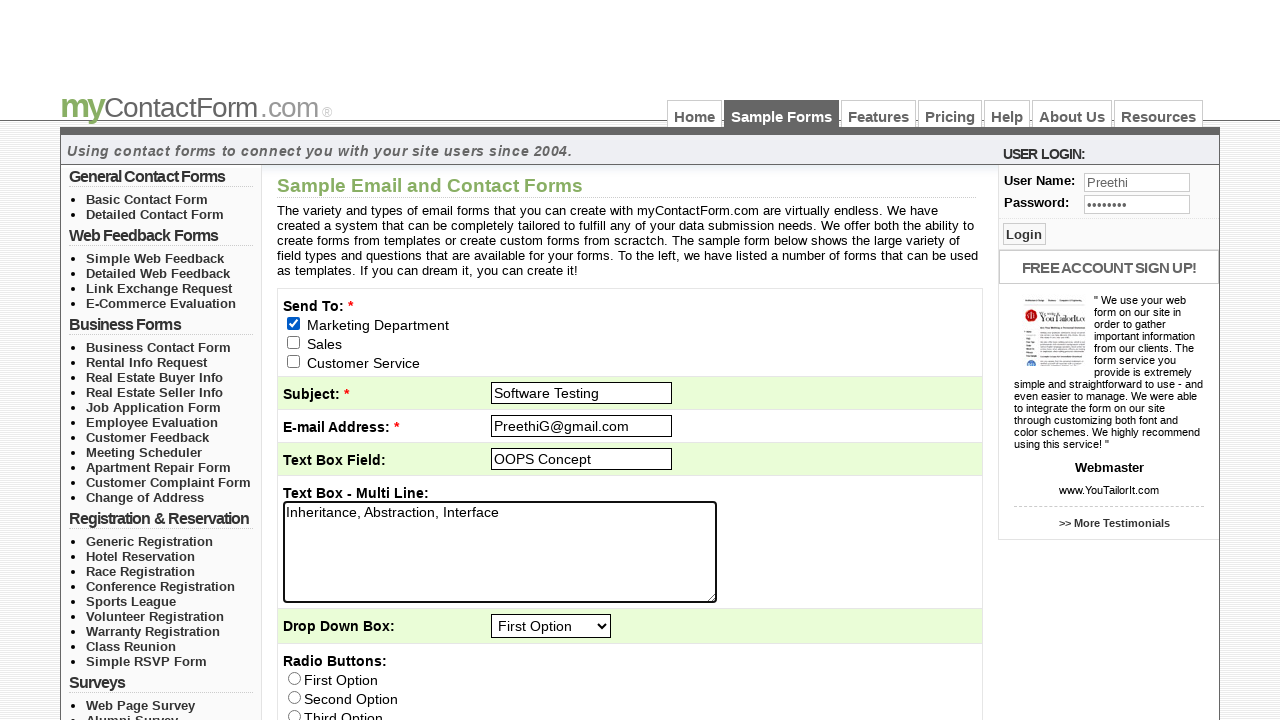

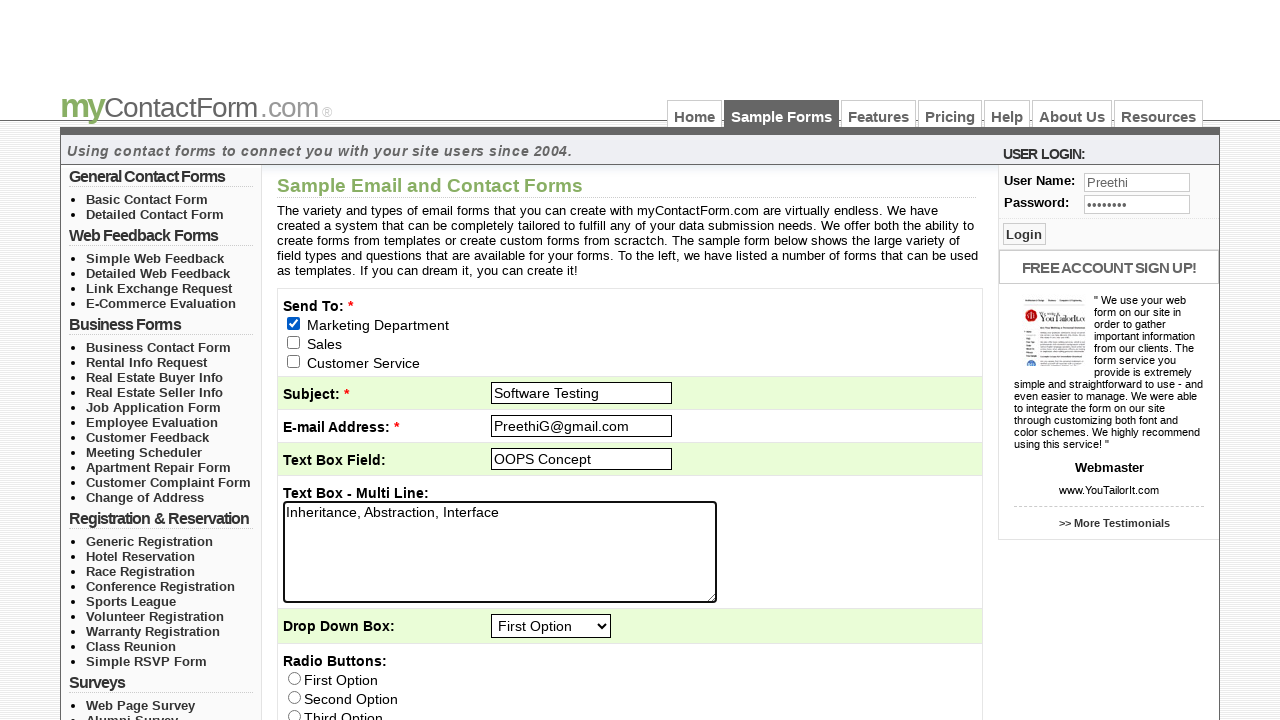